Navigates to Expedia homepage and checks if a child age dropdown element is displayed on the page.

Starting URL: http://www.expedia.com

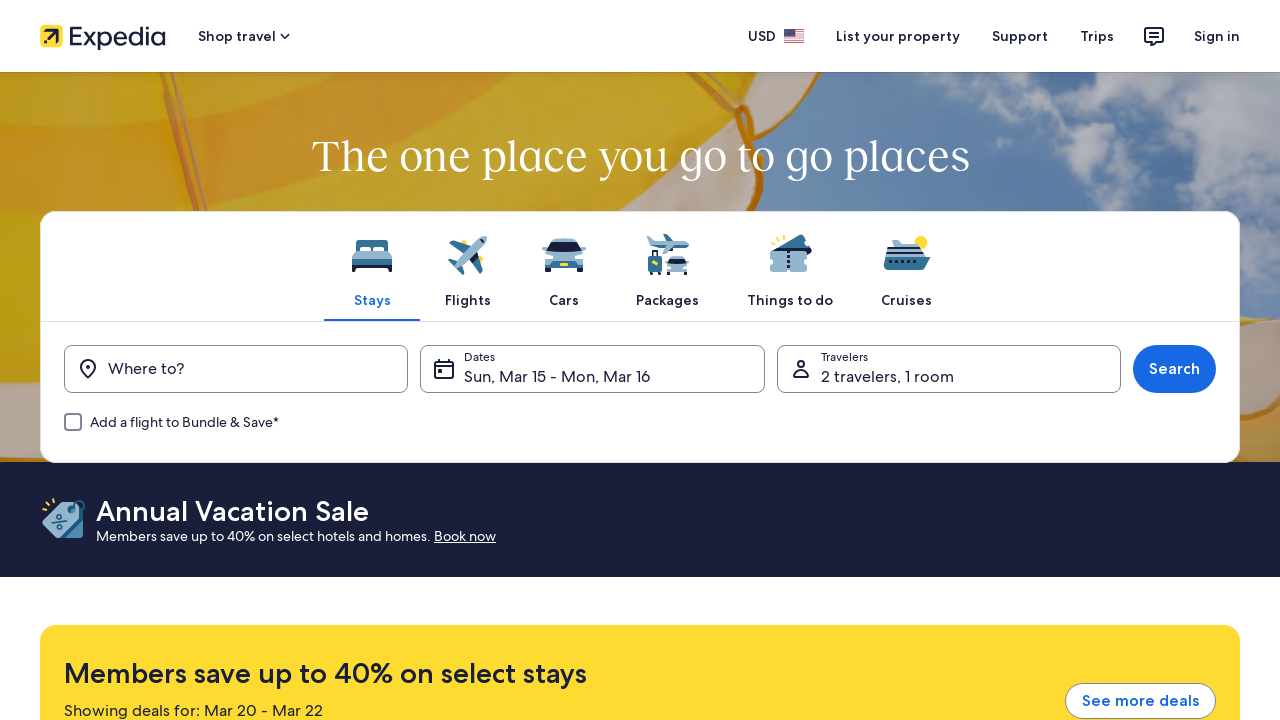

Navigated to Expedia homepage
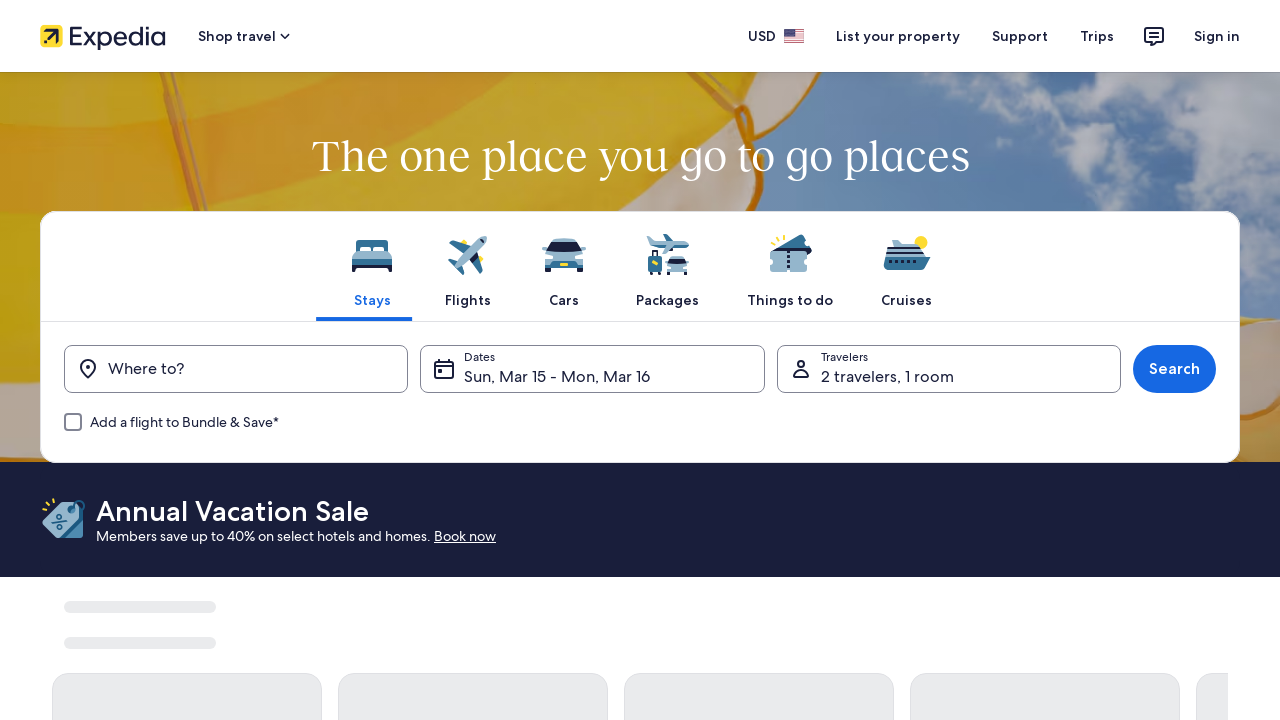

Located child age dropdown element
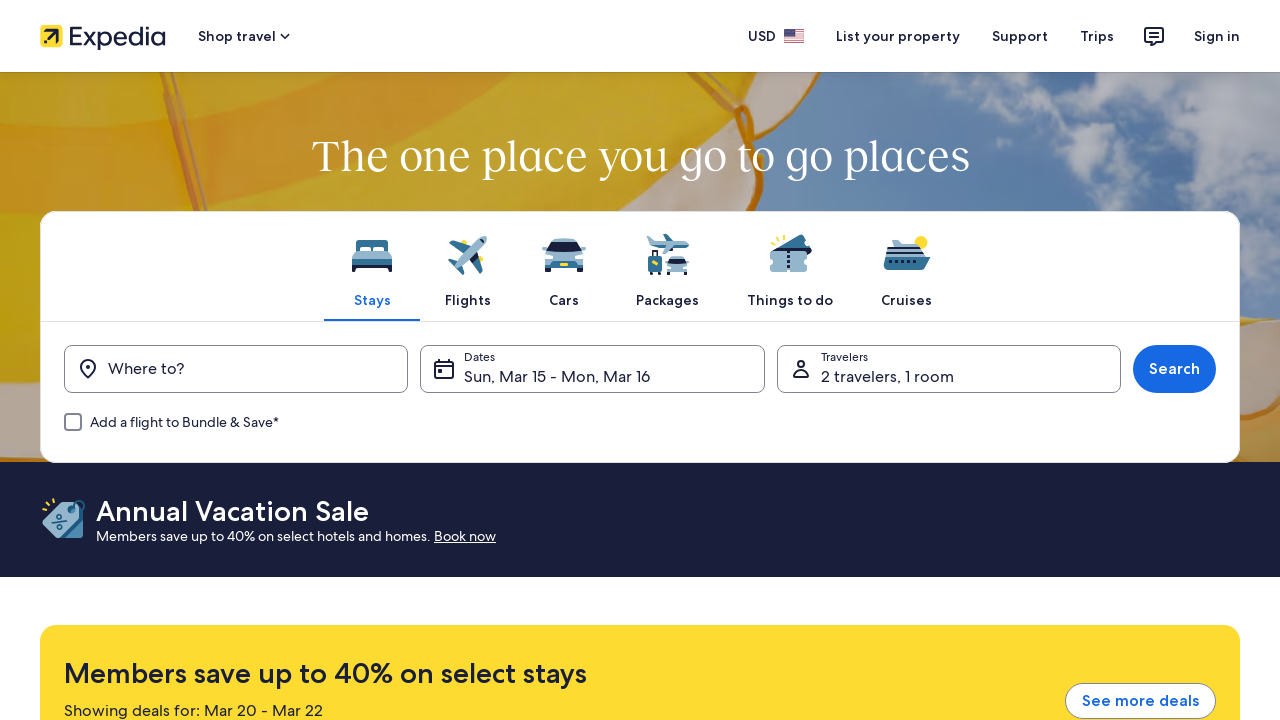

Checked if child dropdown is visible: False
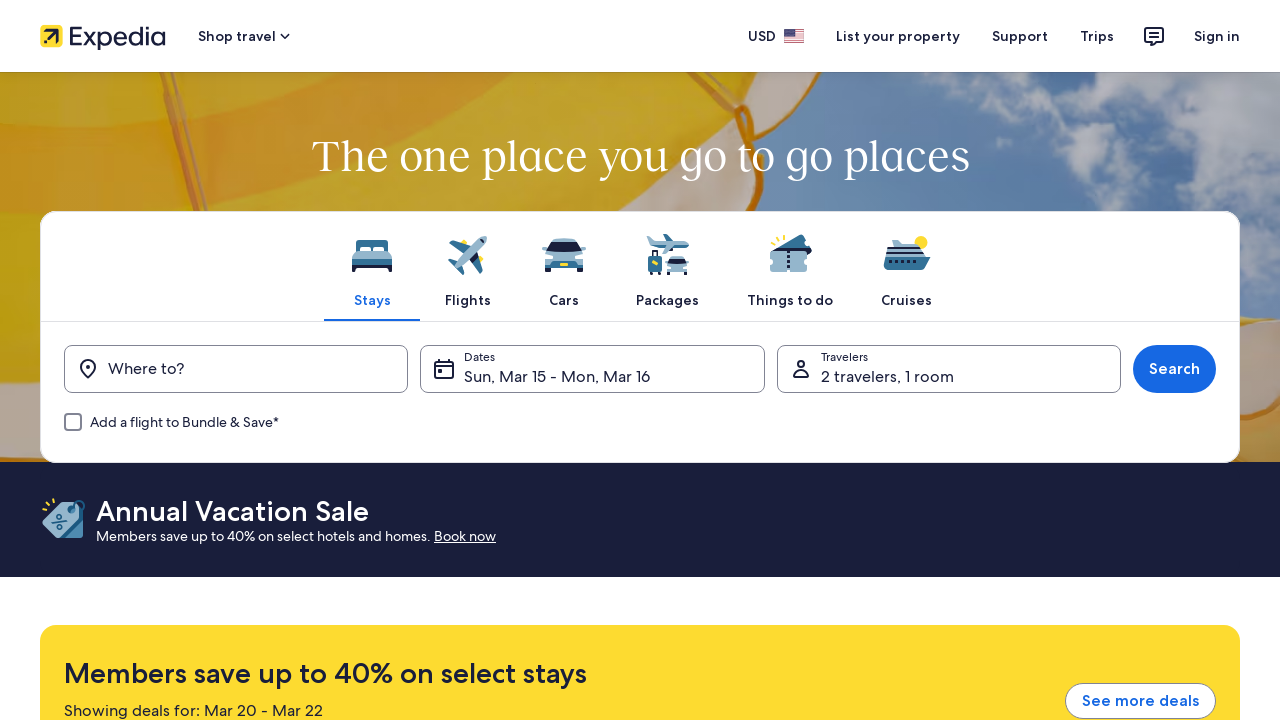

Printed result: Child Dropdown Displayed: False
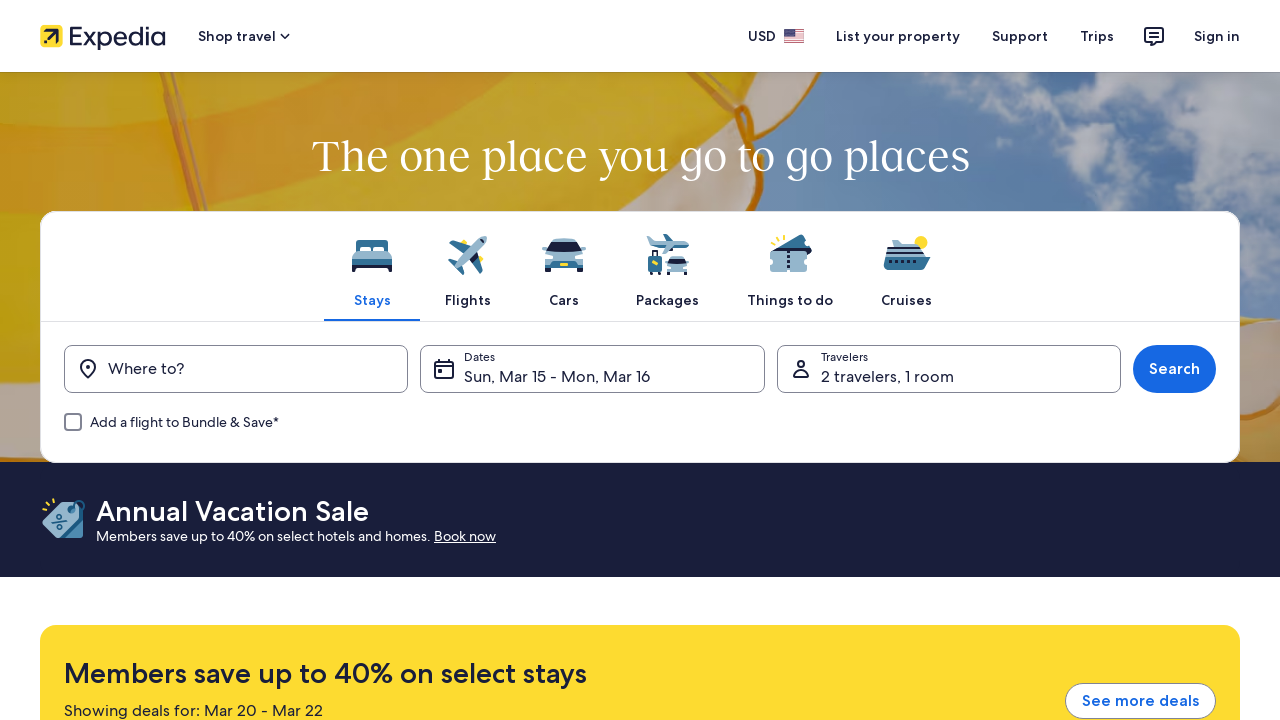

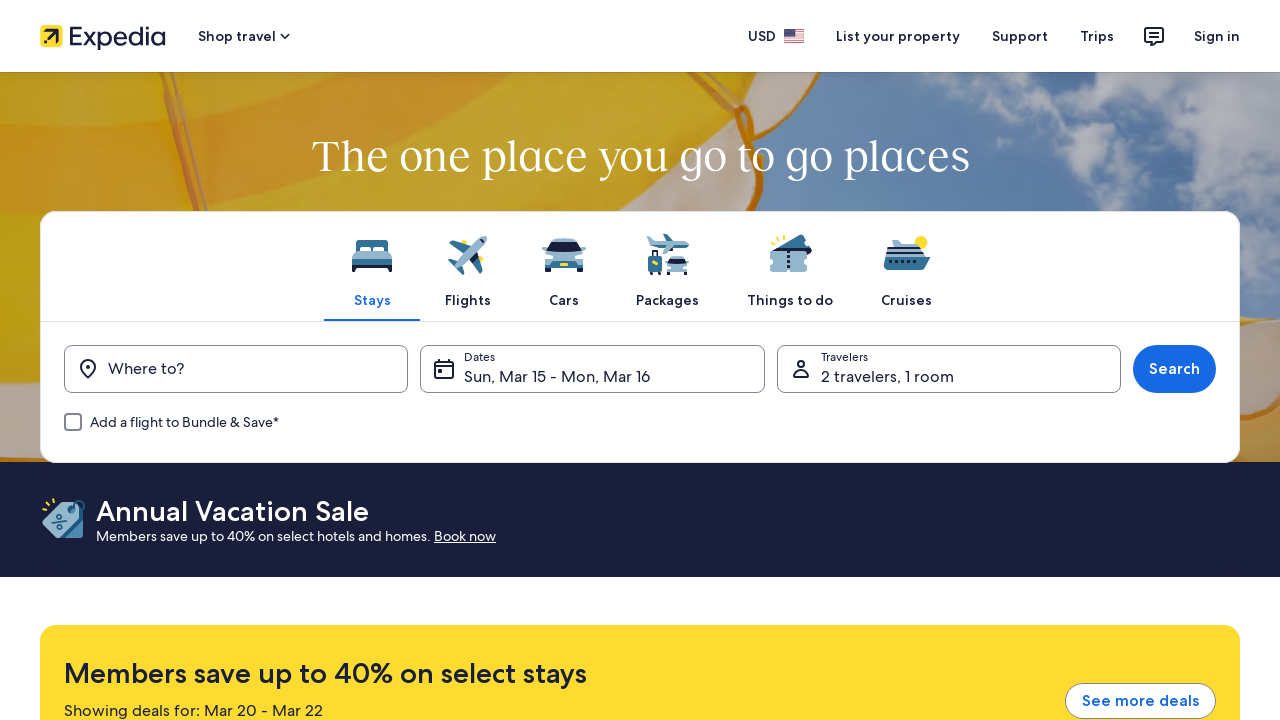